Tests an e-commerce flow by searching for products, adding a specific item to cart, and proceeding through checkout

Starting URL: https://rahulshettyacademy.com/seleniumPractise/#/

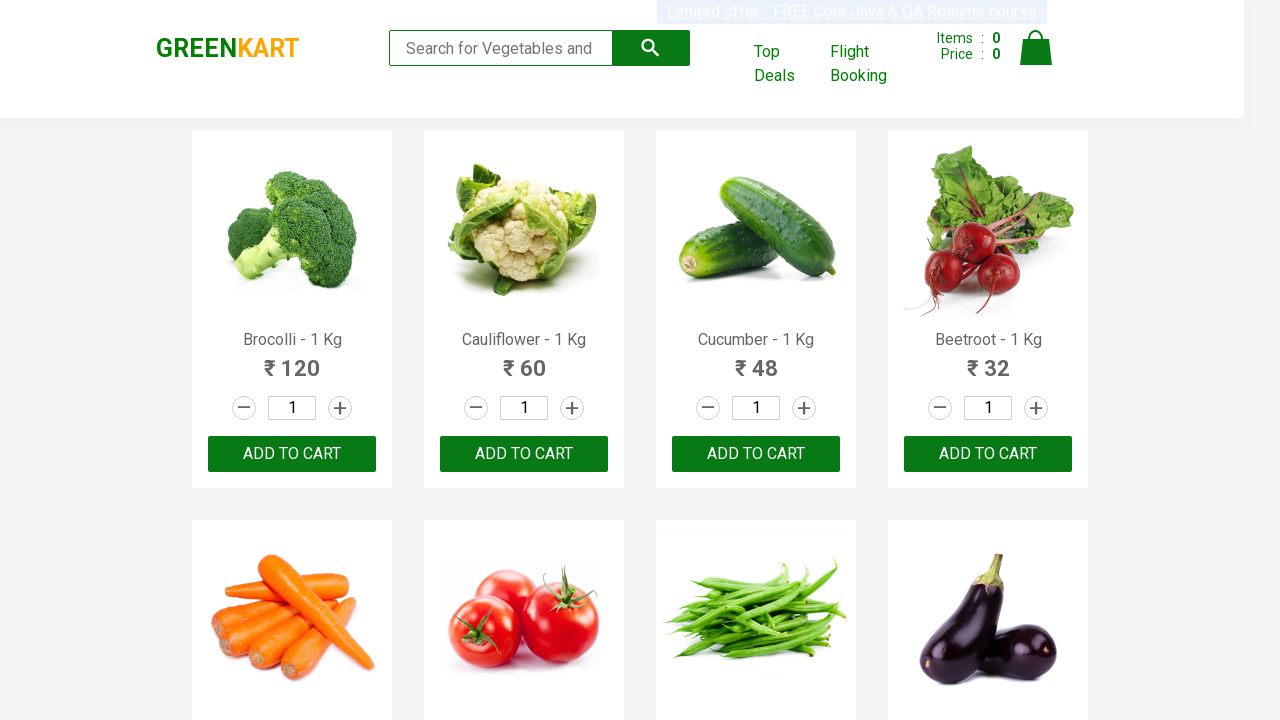

Filled search field with 'ca' to search for products on .search-keyword
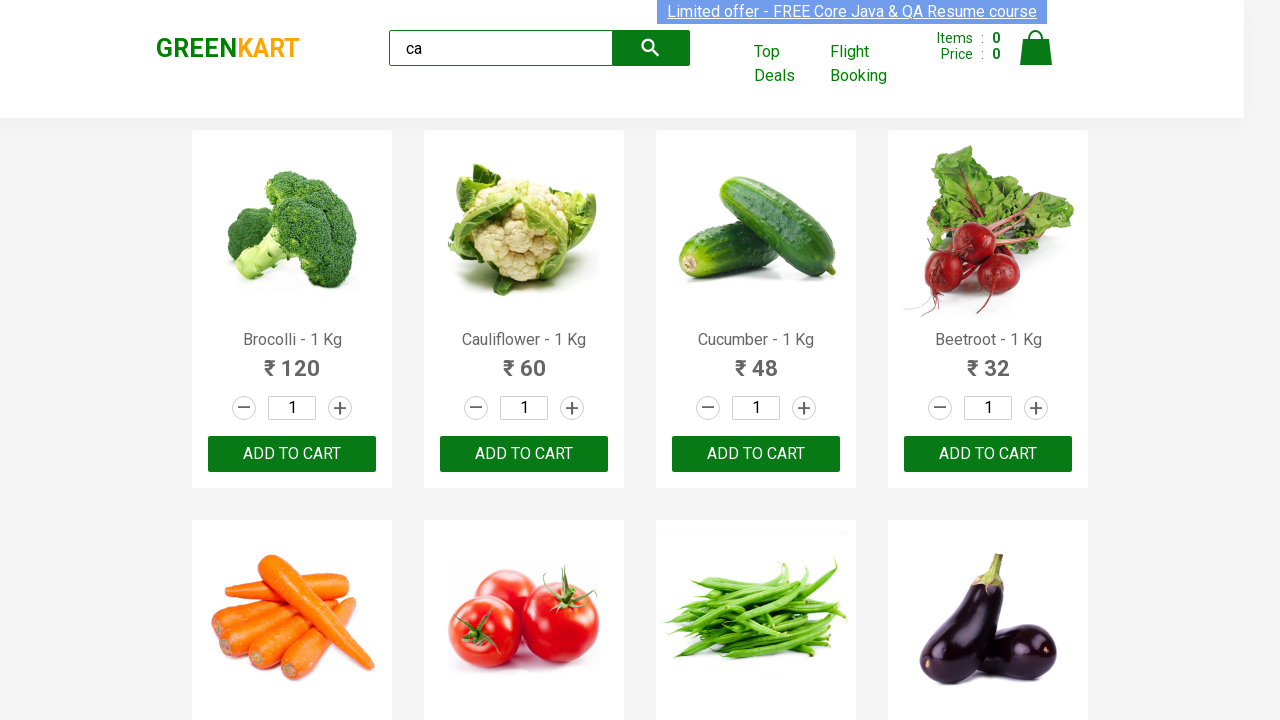

Products loaded and are visible on the page
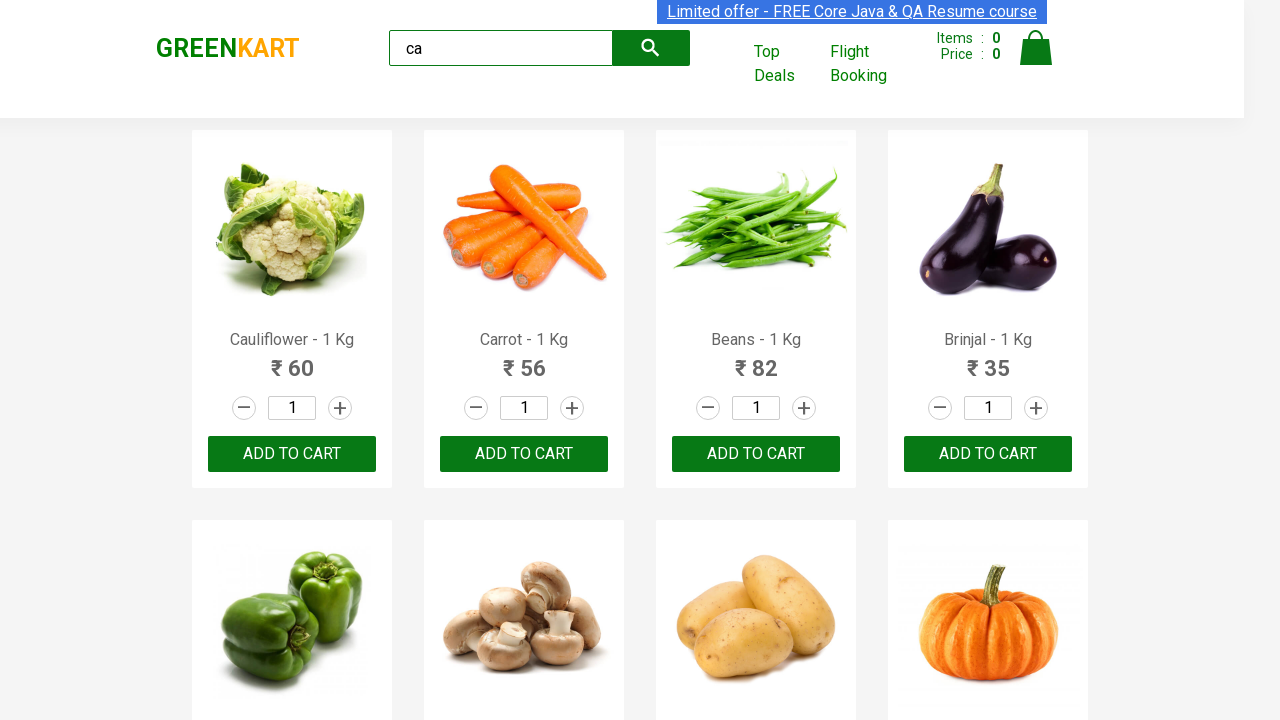

Retrieved list of all products from search results
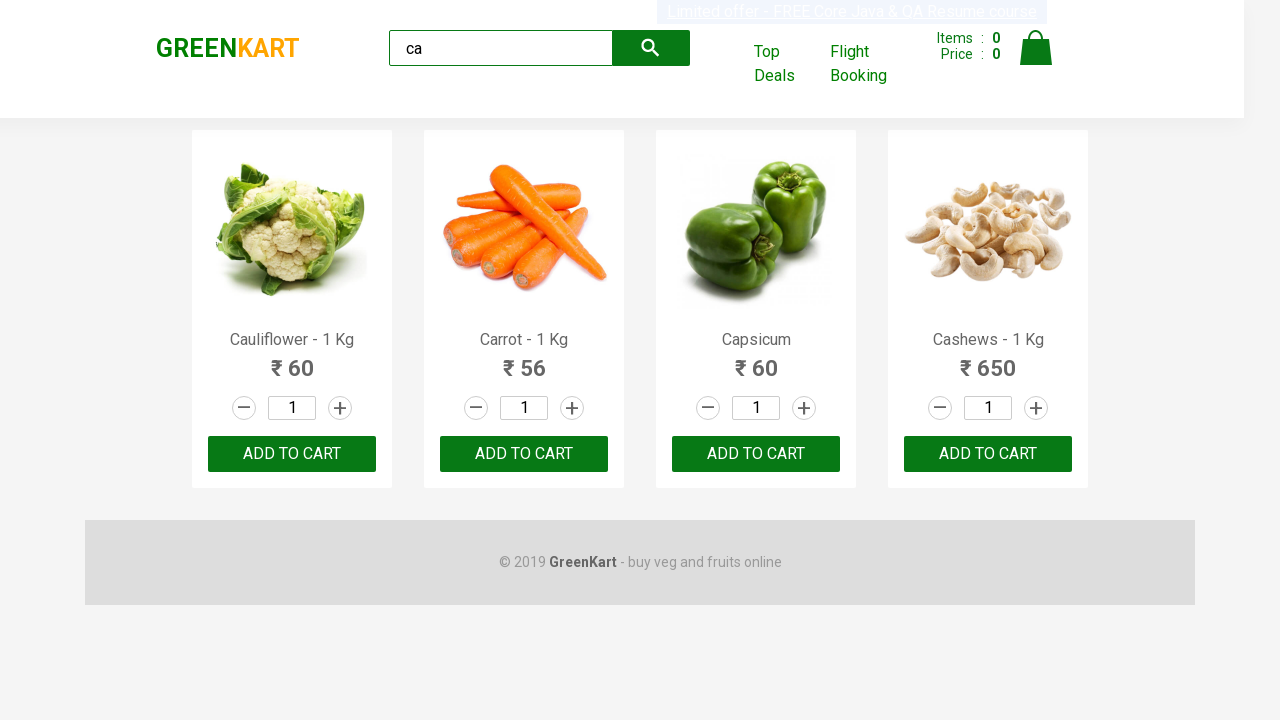

Checked product name: Cauliflower - 1 Kg
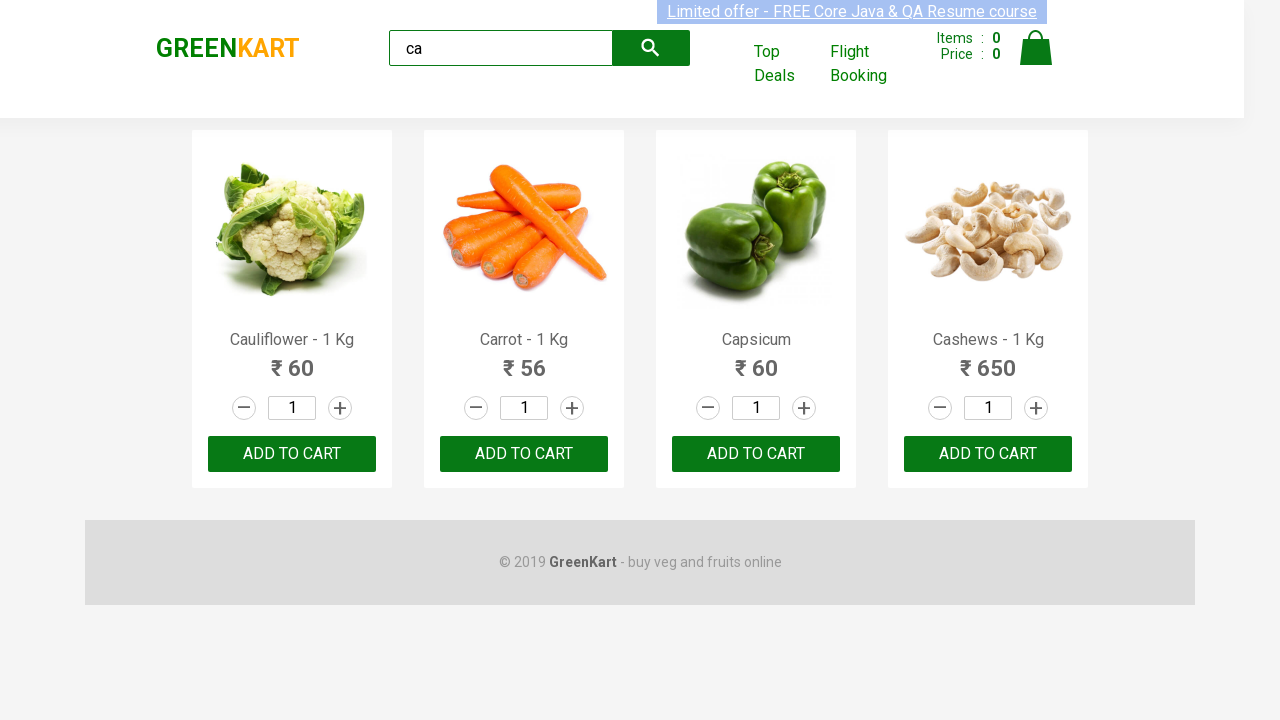

Checked product name: Carrot - 1 Kg
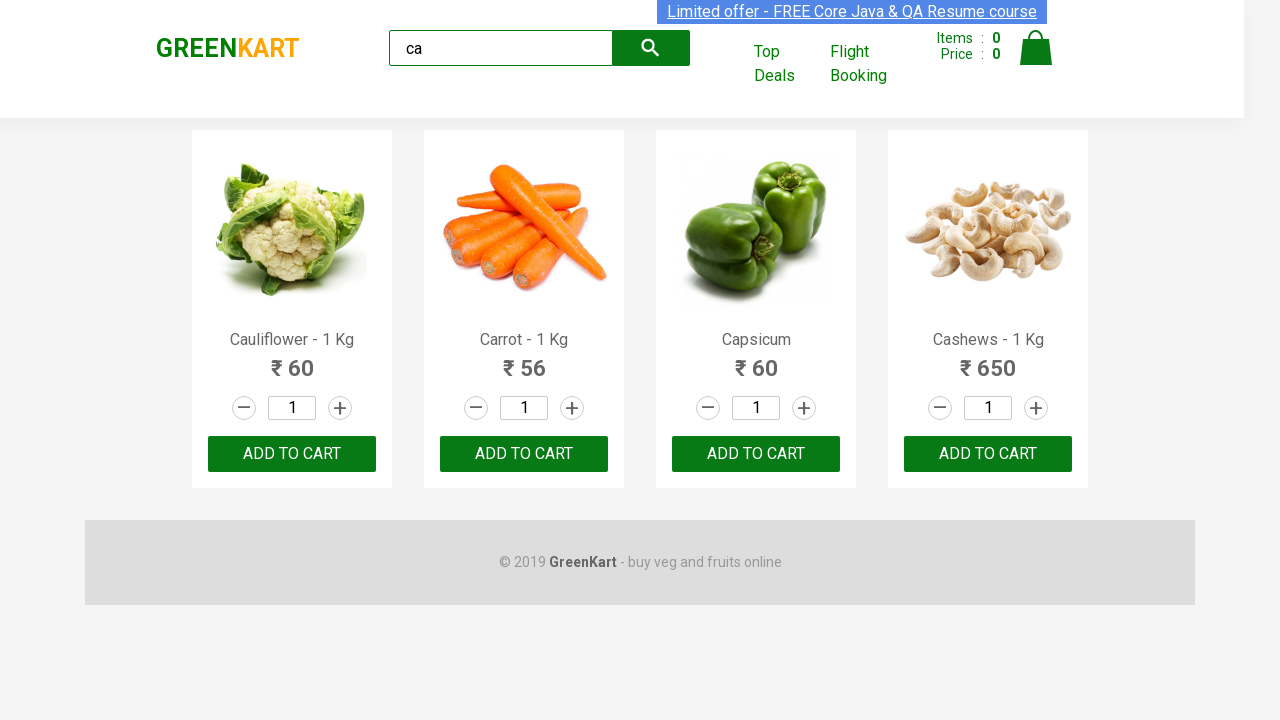

Checked product name: Capsicum
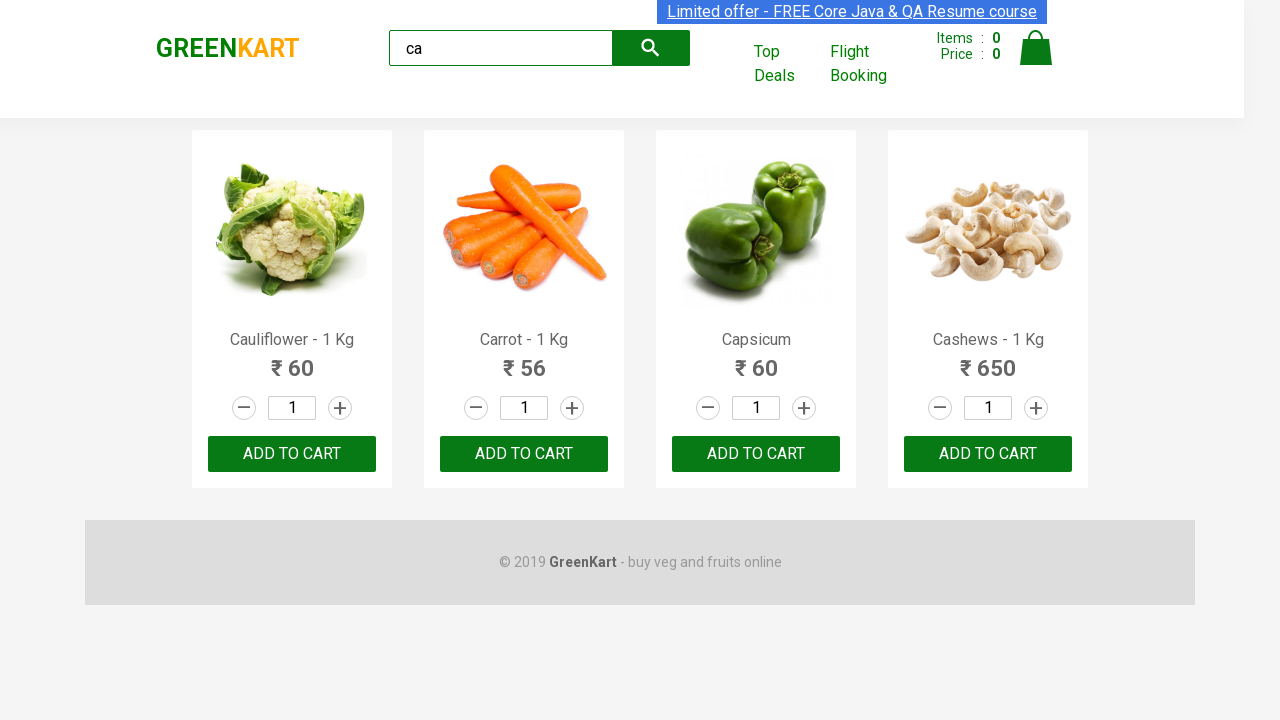

Checked product name: Cashews - 1 Kg
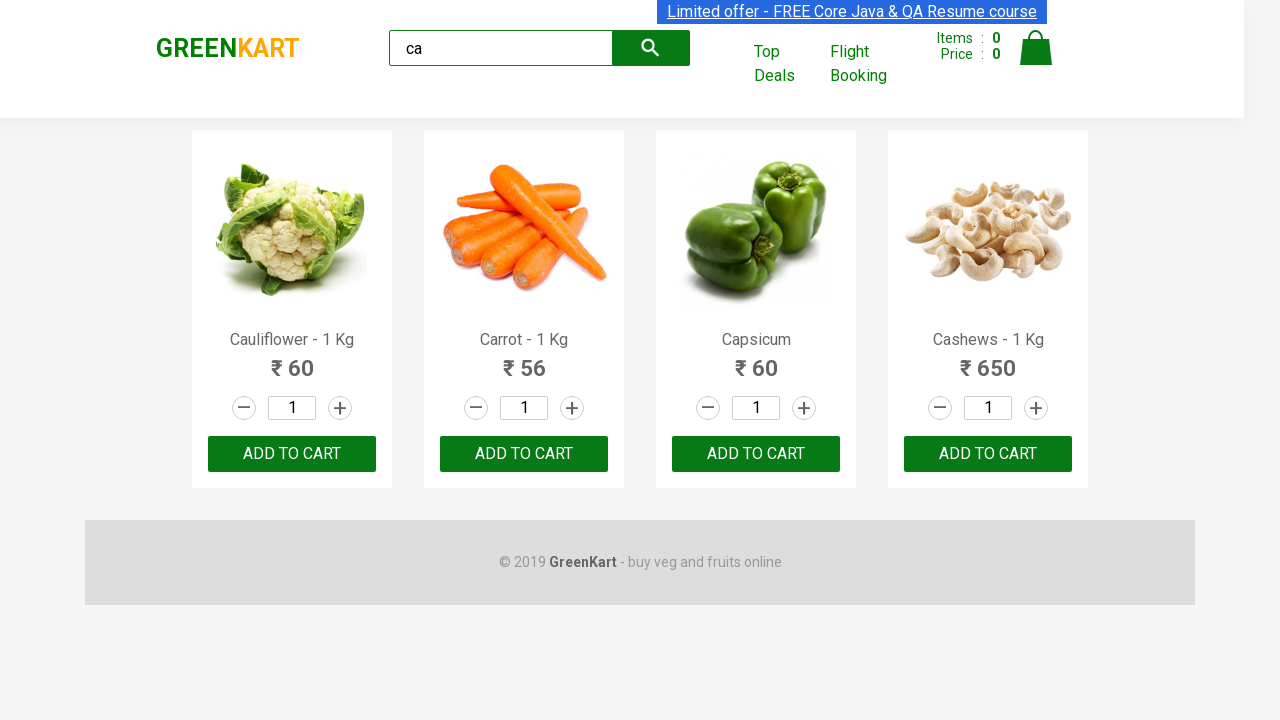

Added Cashews product to cart at (988, 454) on .products .product >> nth=3 >> button
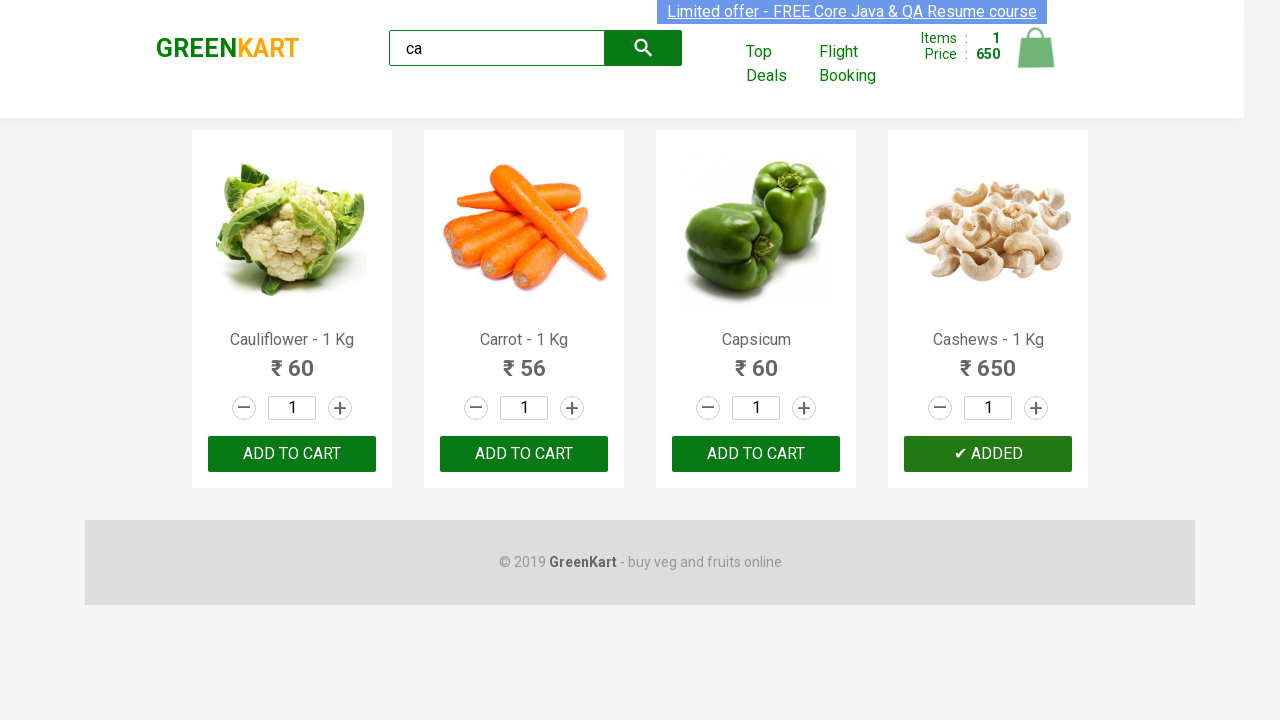

Clicked on cart icon to view cart at (1036, 48) on .cart-icon > img
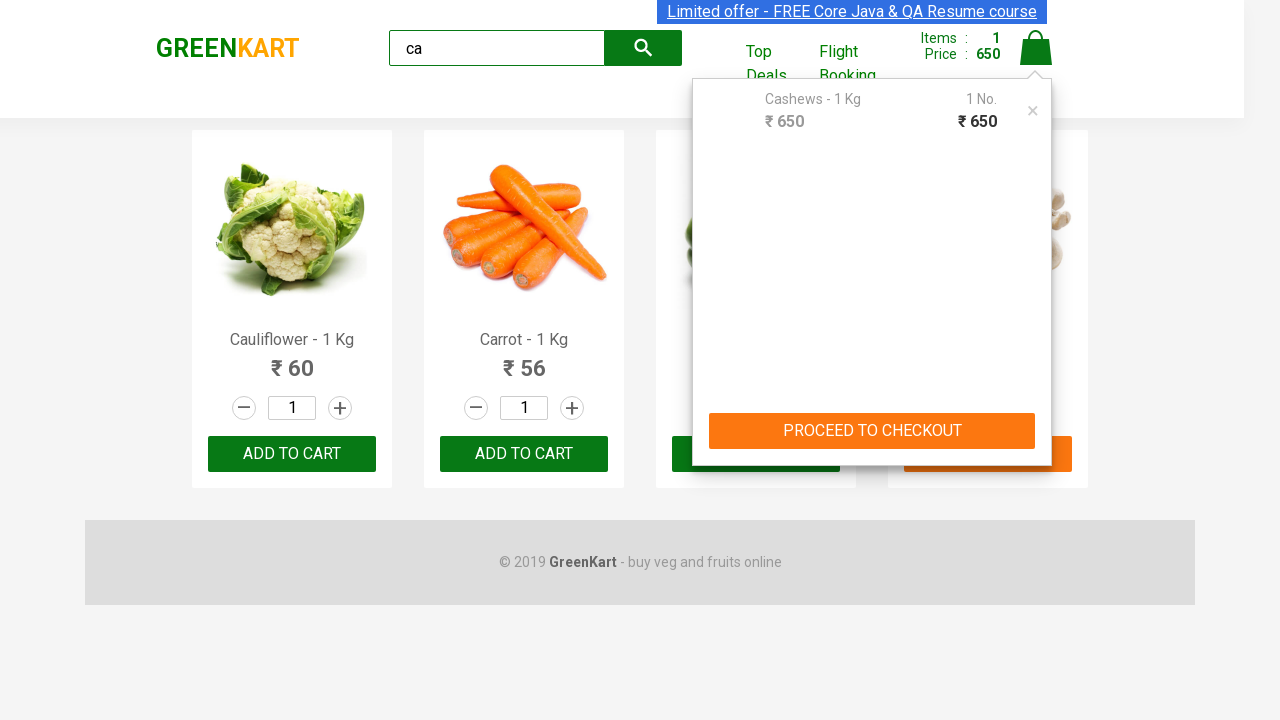

Clicked 'PROCEED TO CHECKOUT' button at (872, 431) on text=PROCEED TO CHECKOUT
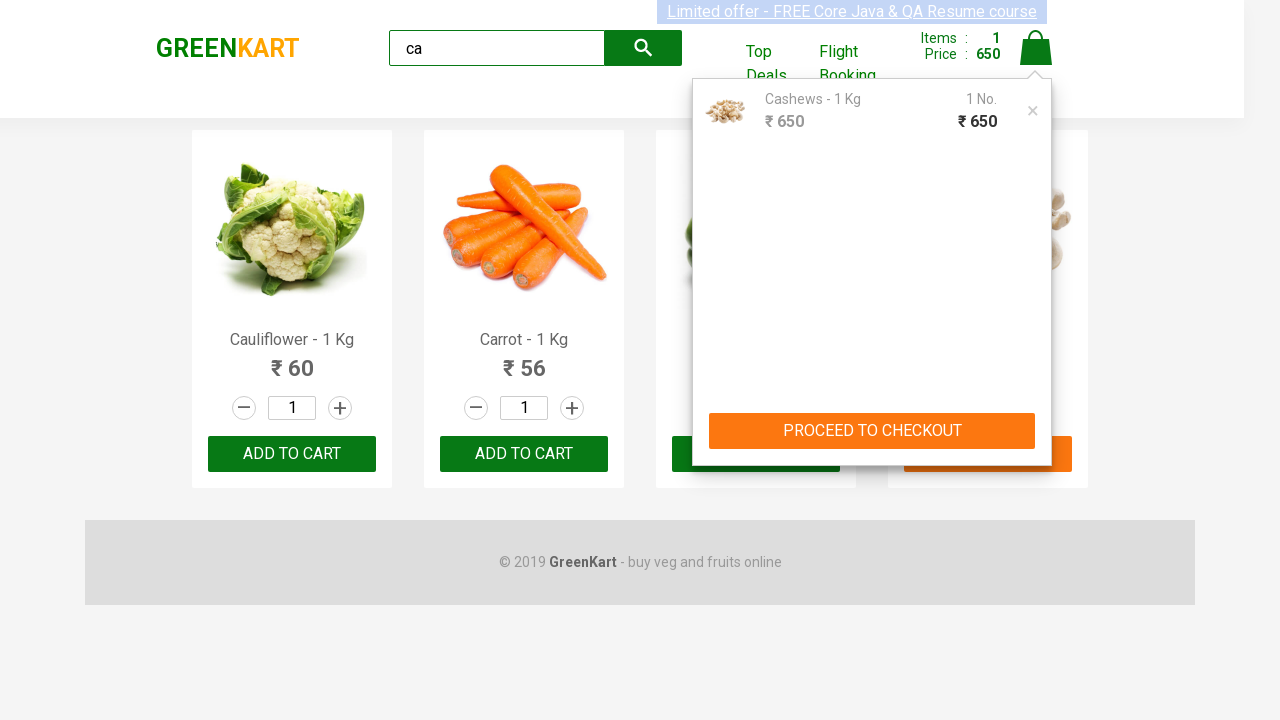

Clicked 'Place Order' button to complete checkout at (1036, 420) on text=Place Order
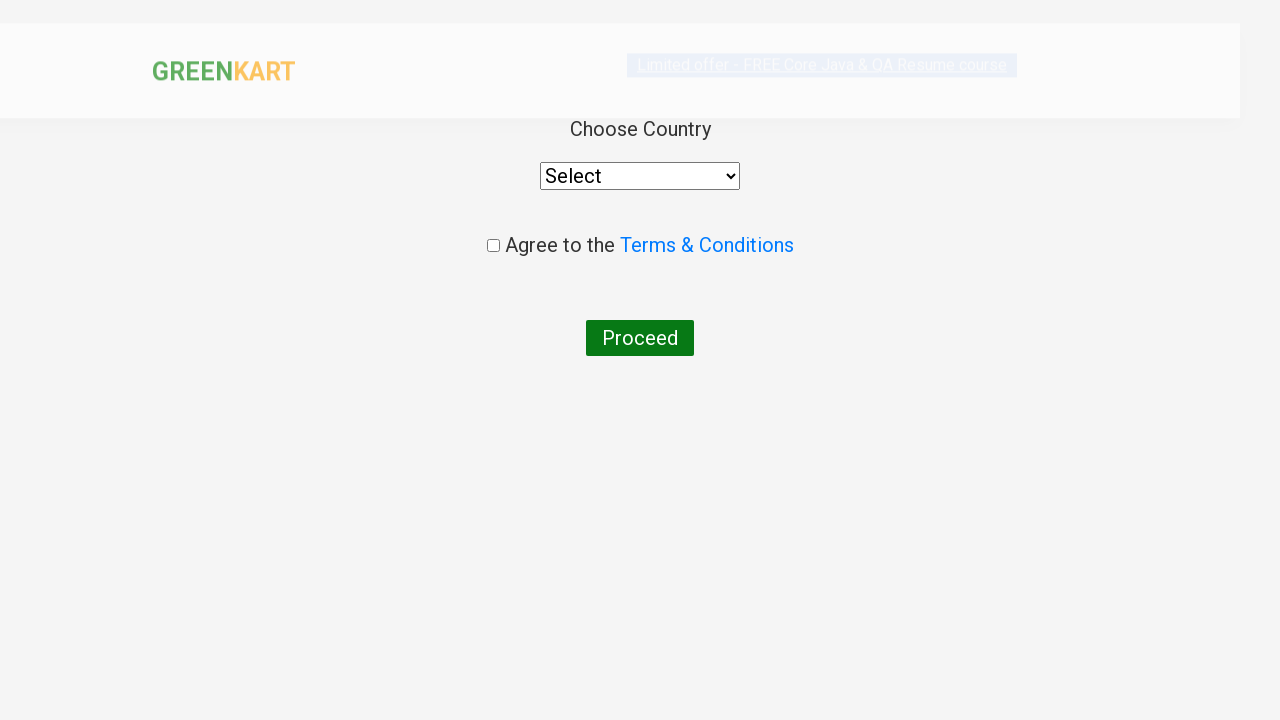

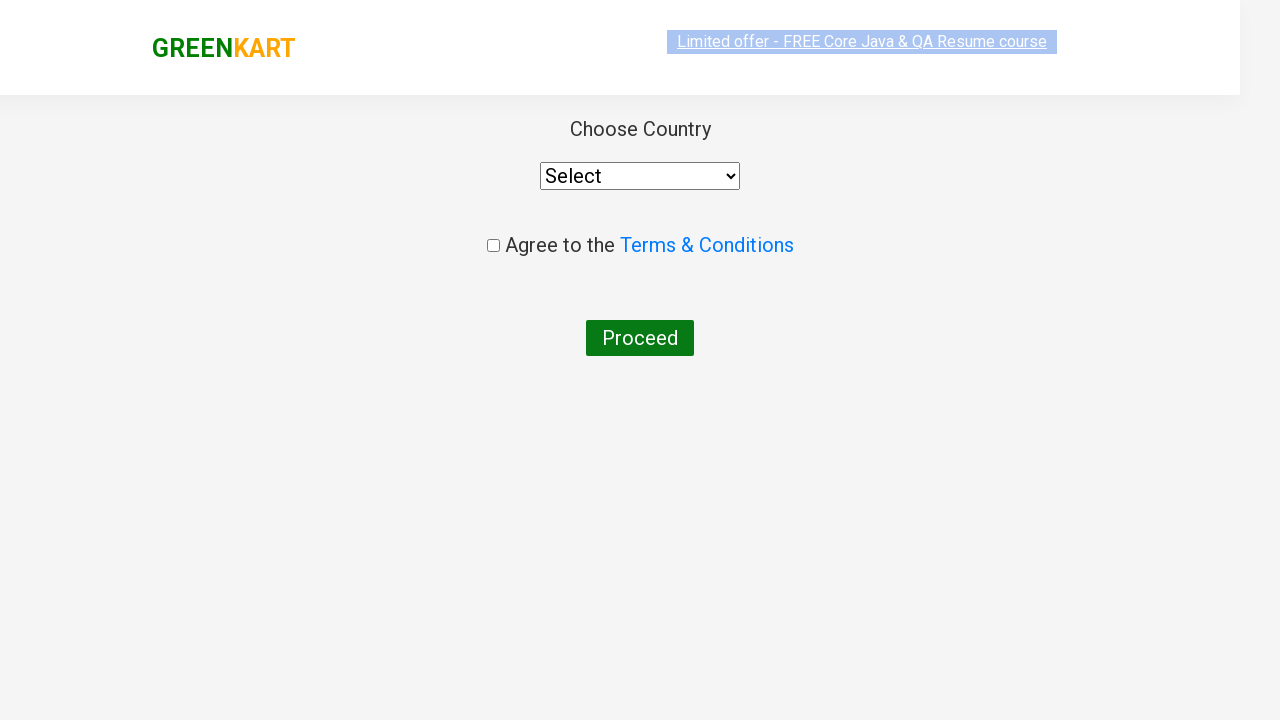